Navigates to Rediff.com, maximizes the window, and verifies the page loads successfully by checking document properties are accessible.

Starting URL: https://rediff.com

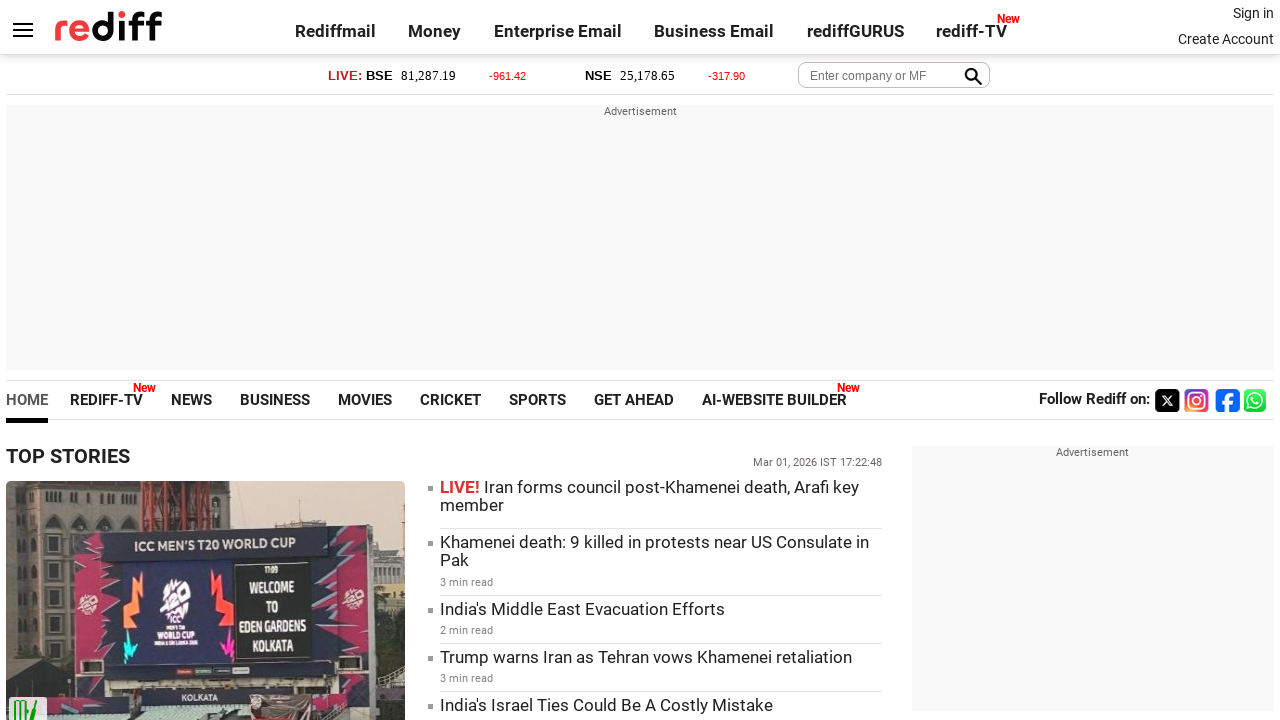

Set viewport size to 1920x1080
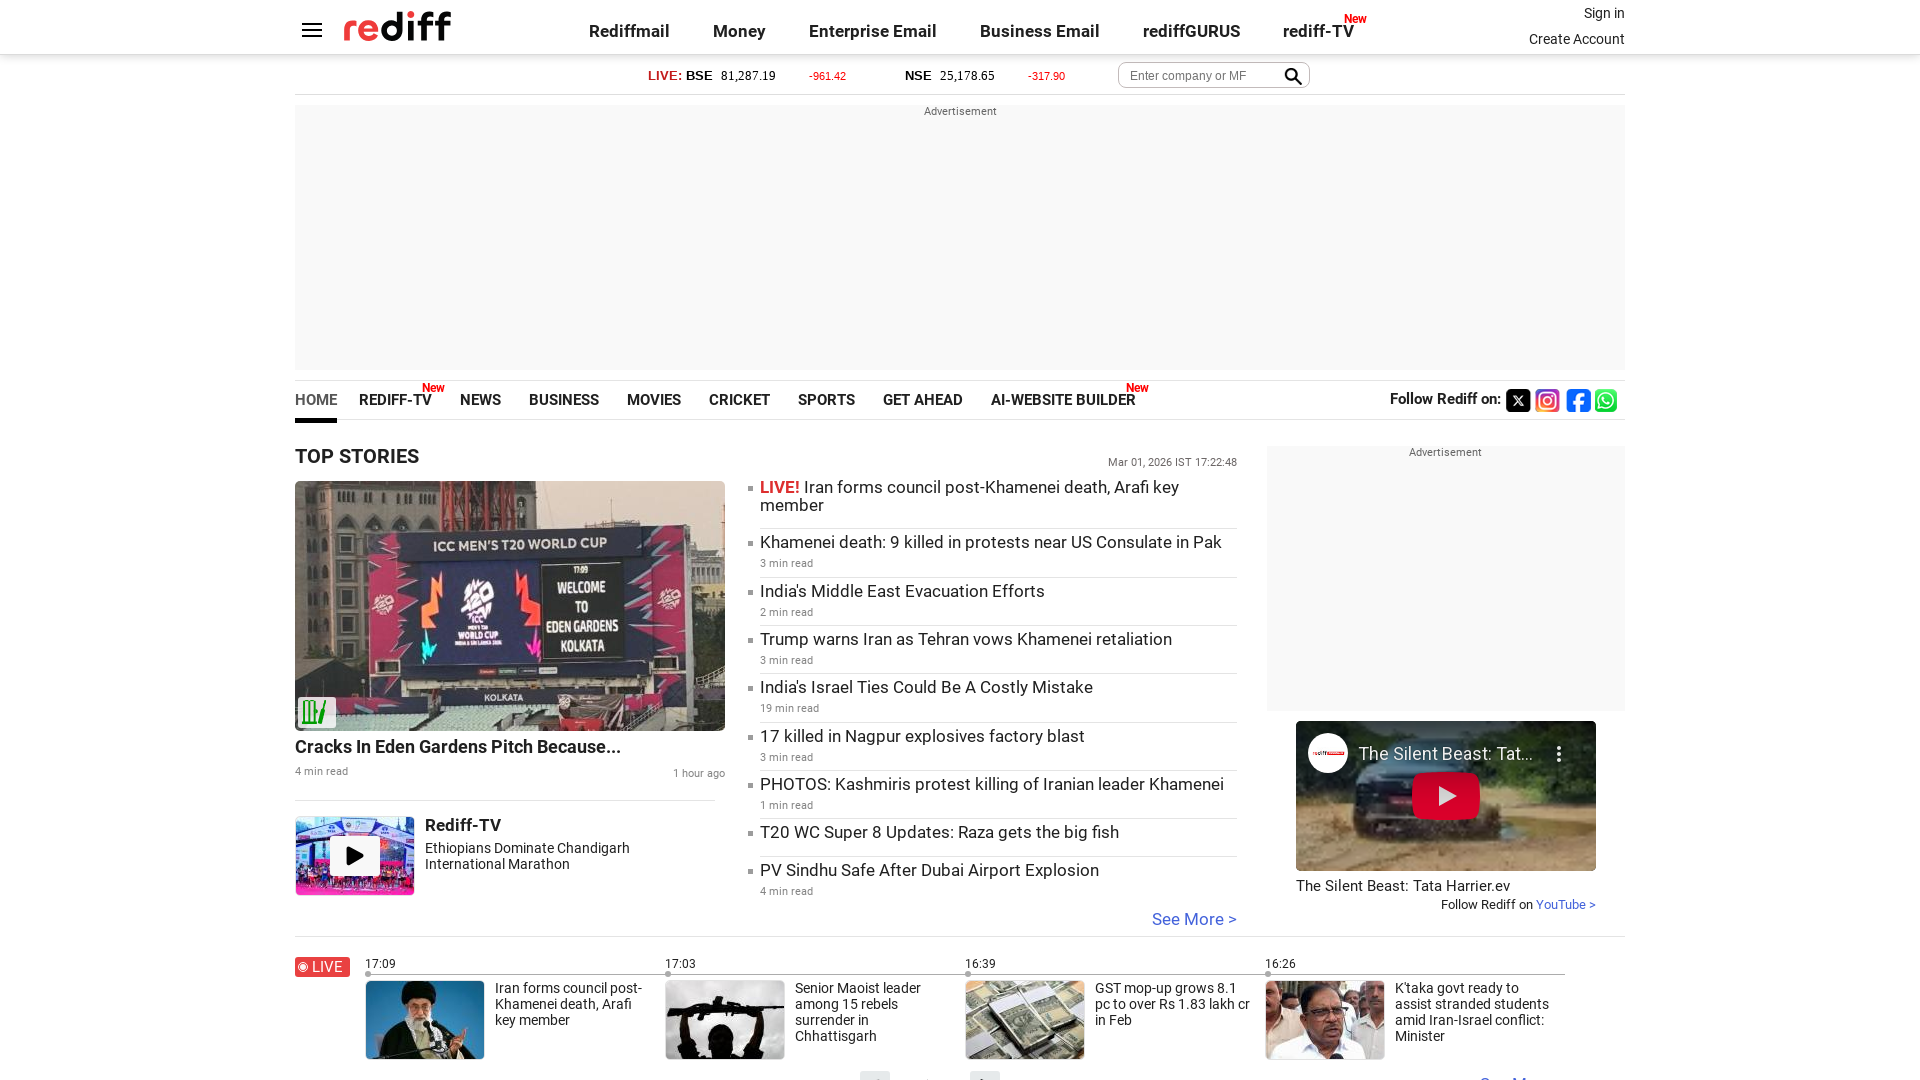

Waited for page to reach domcontentloaded state
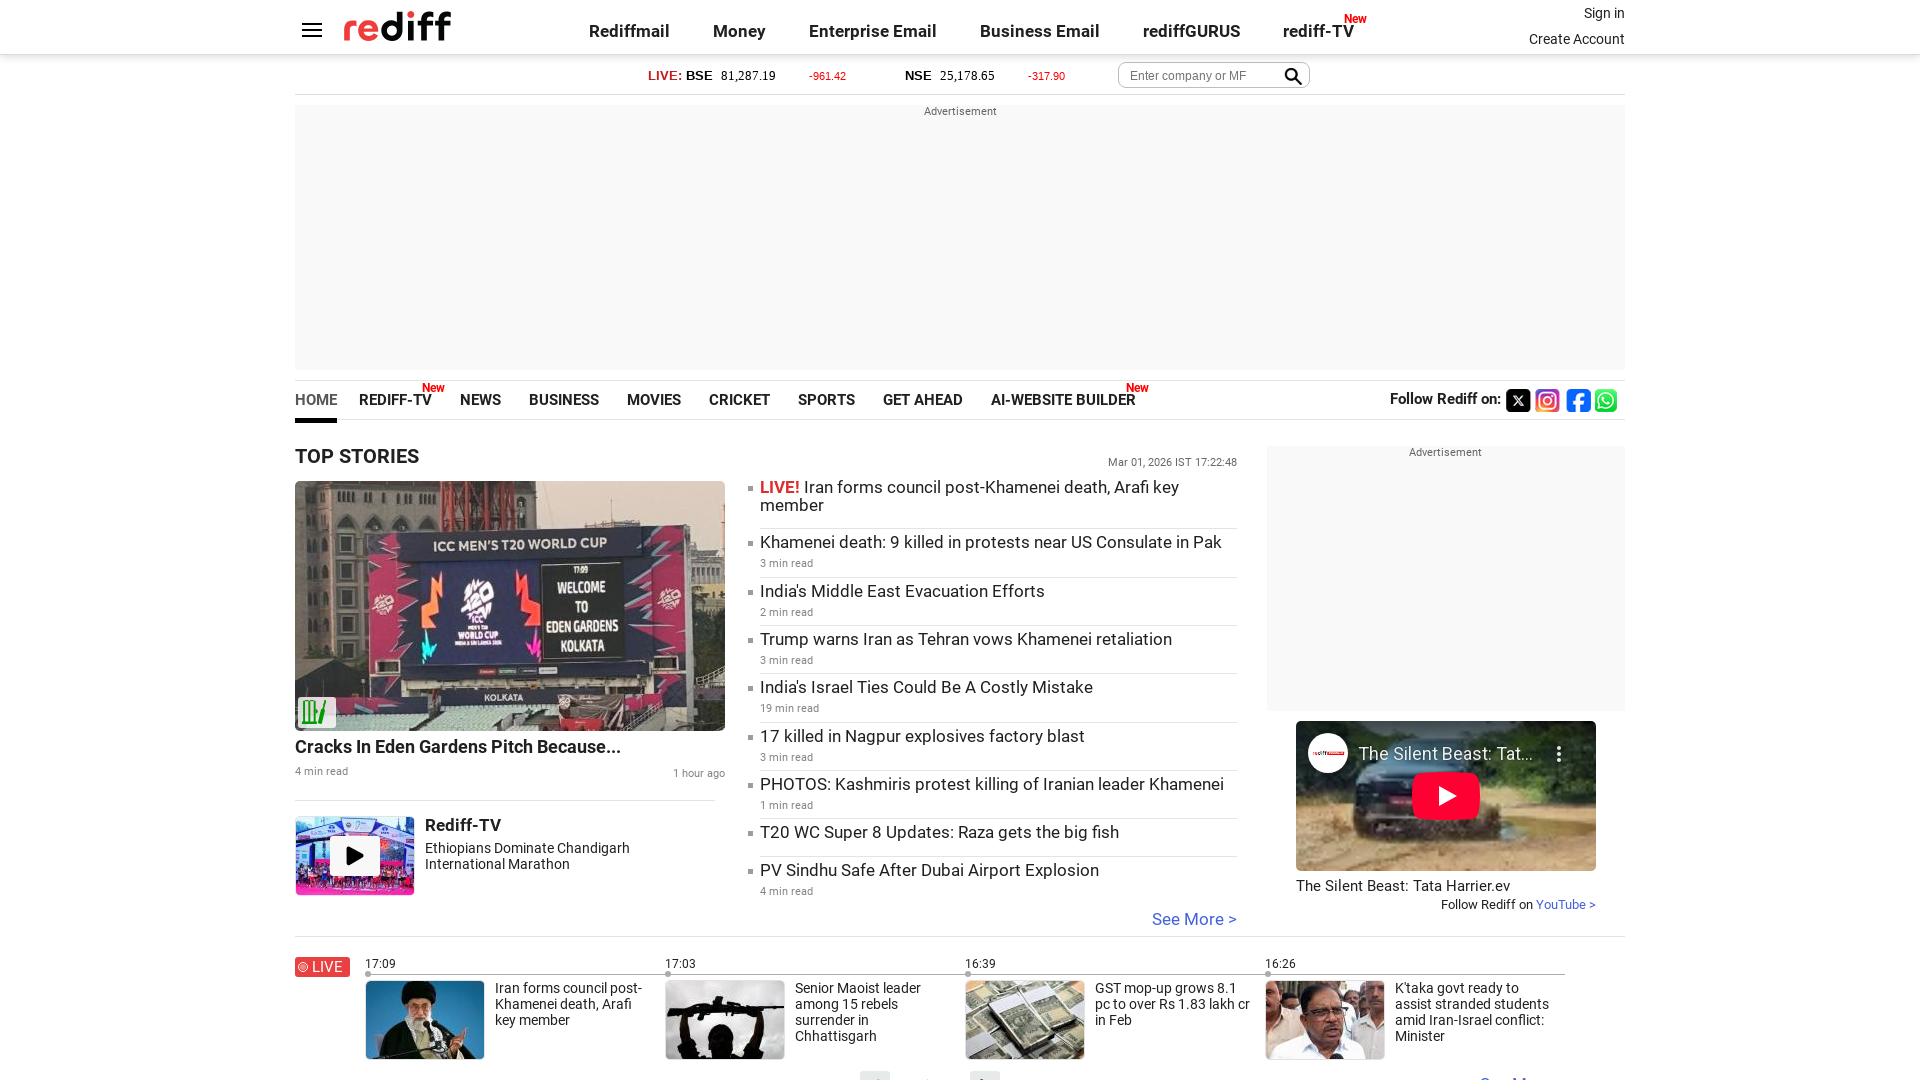

Verified page title exists and is not None
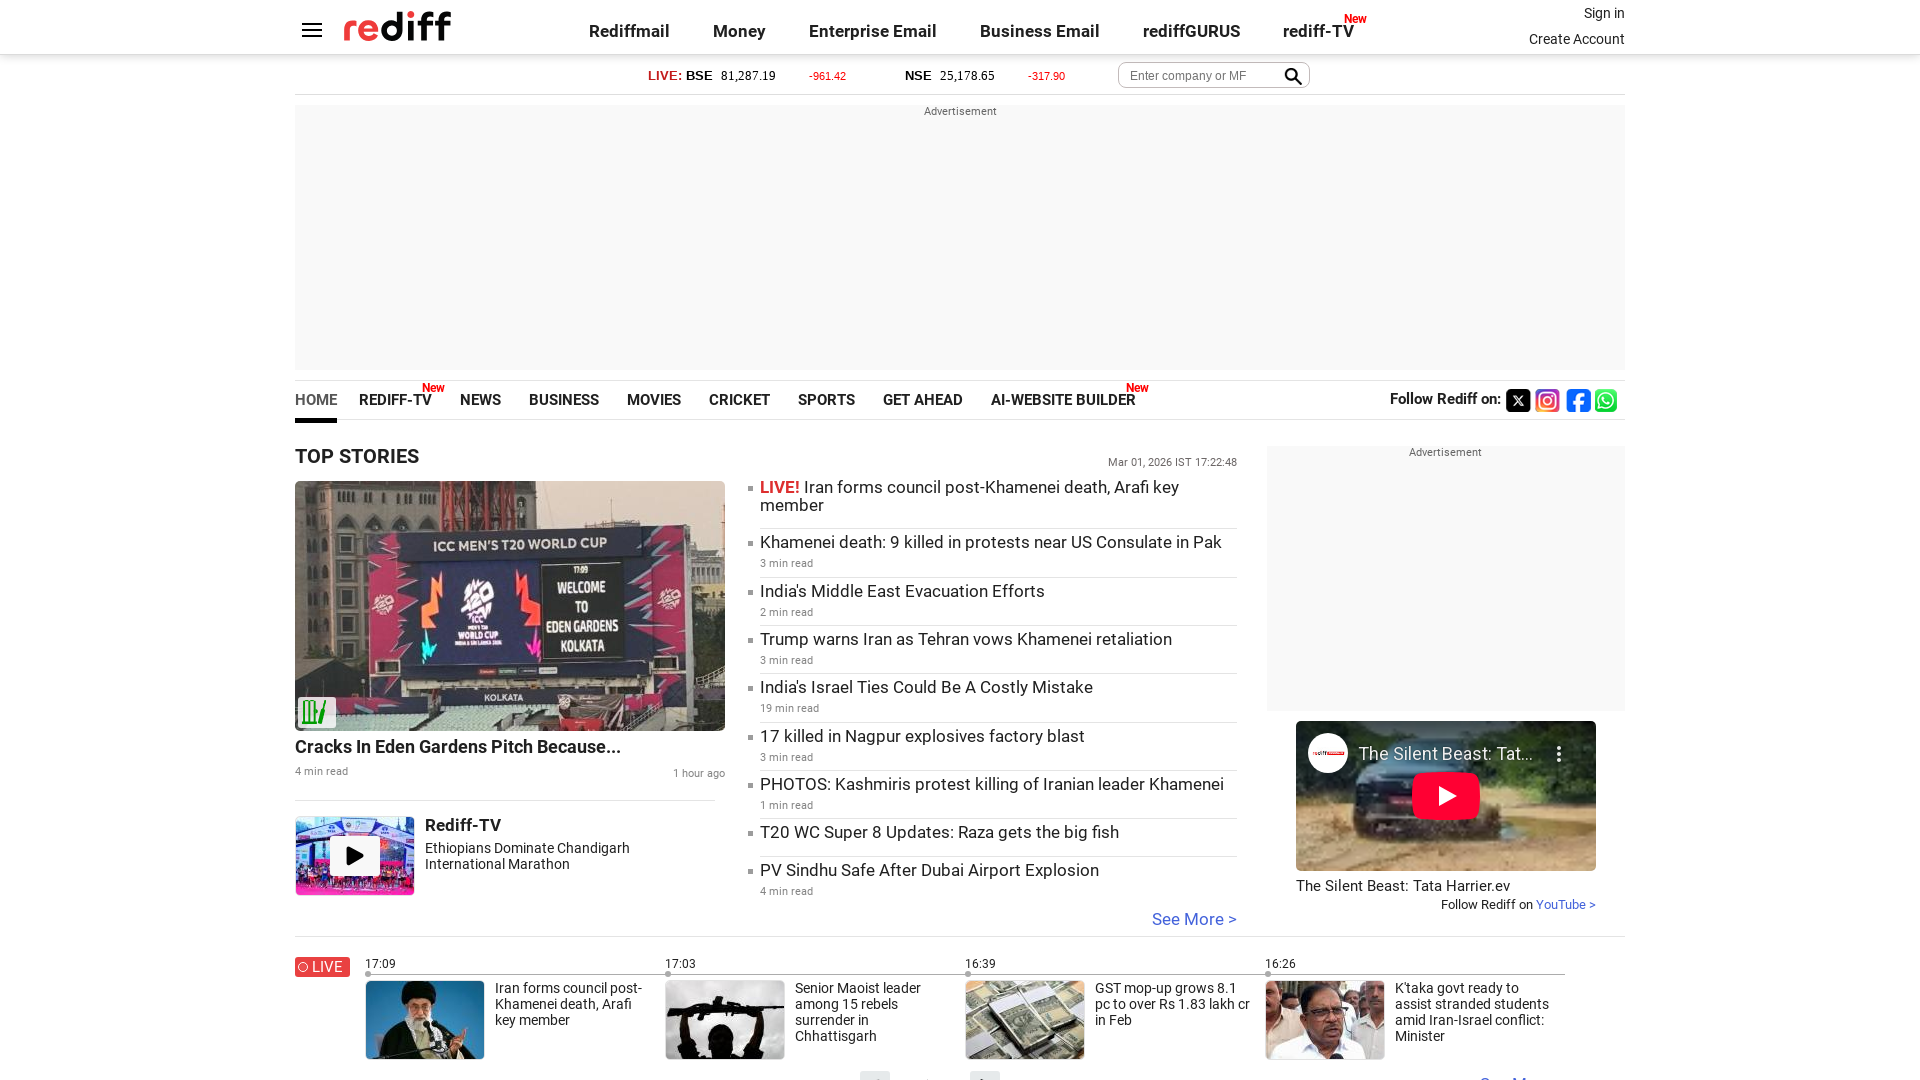

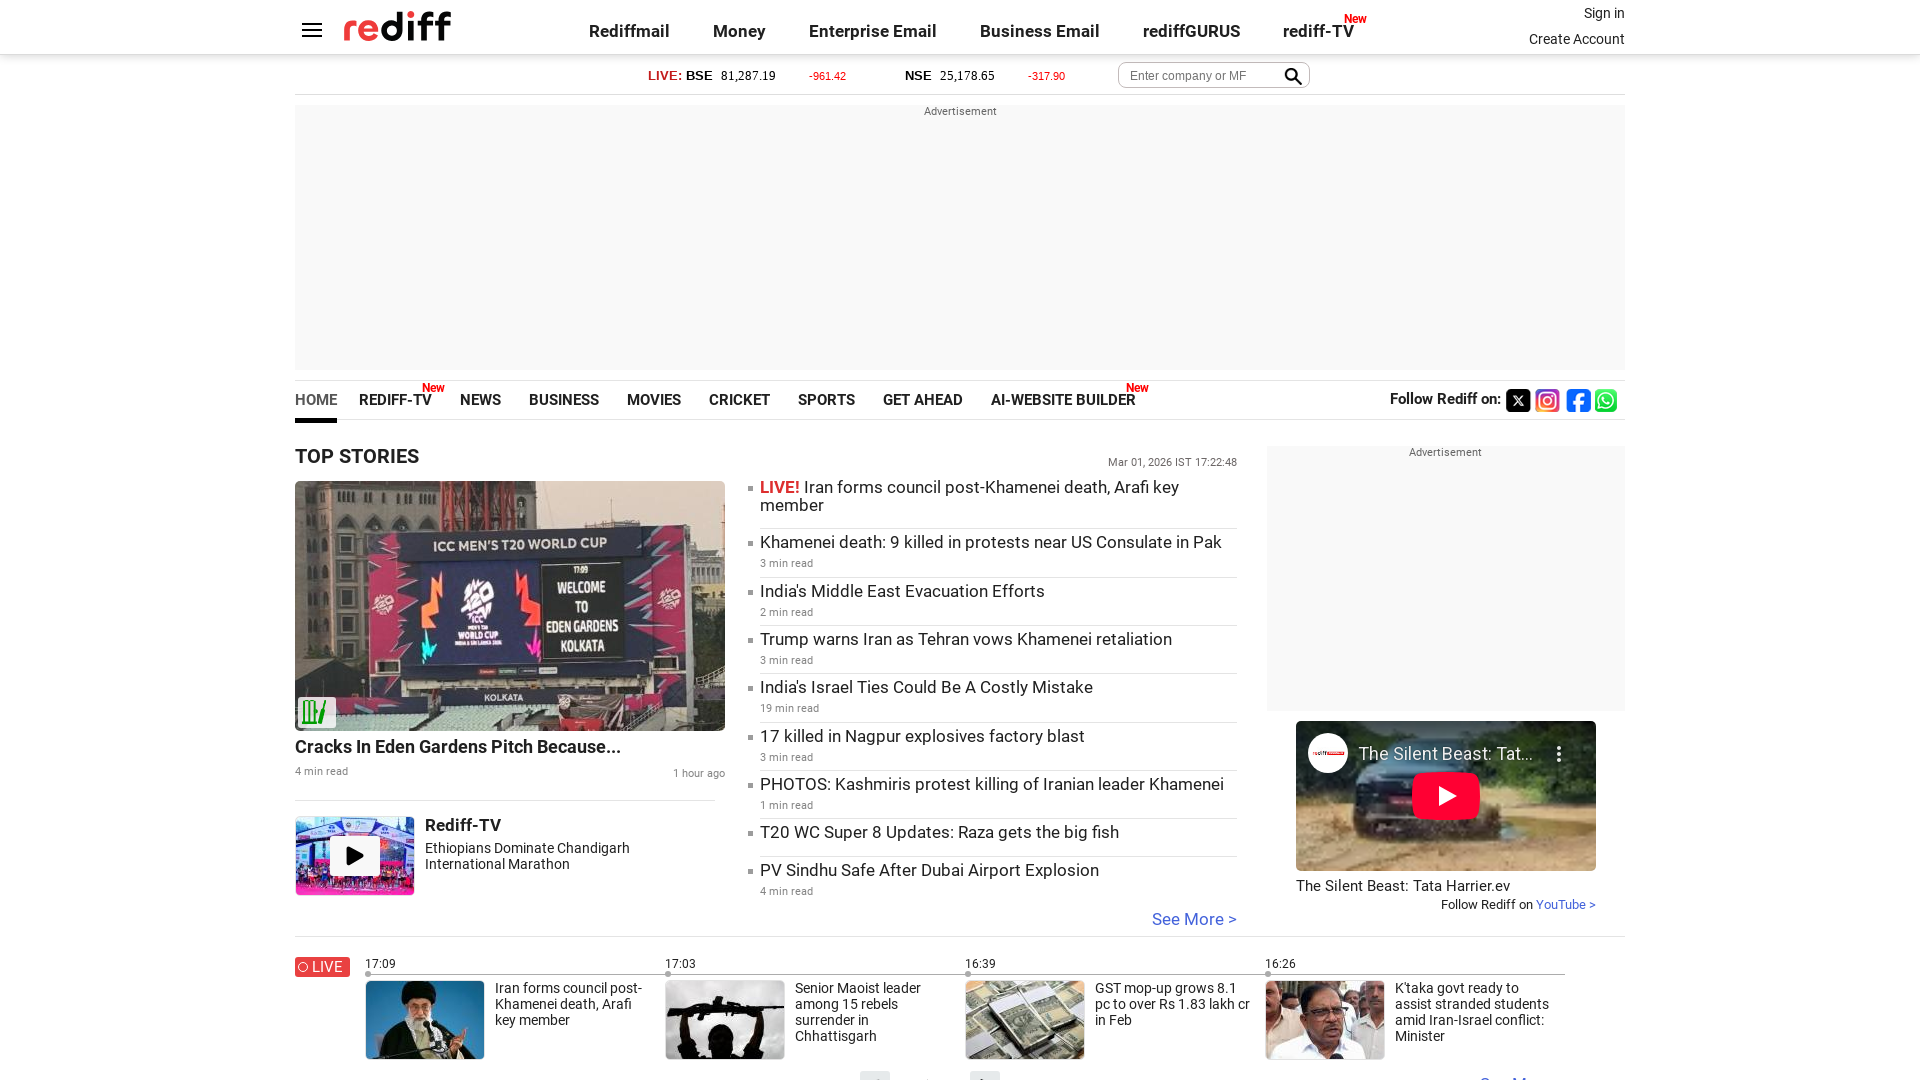